Tests alert handling functionality by clicking an alert button, capturing the alert text, and accepting it

Starting URL: https://omayo.blogspot.com/

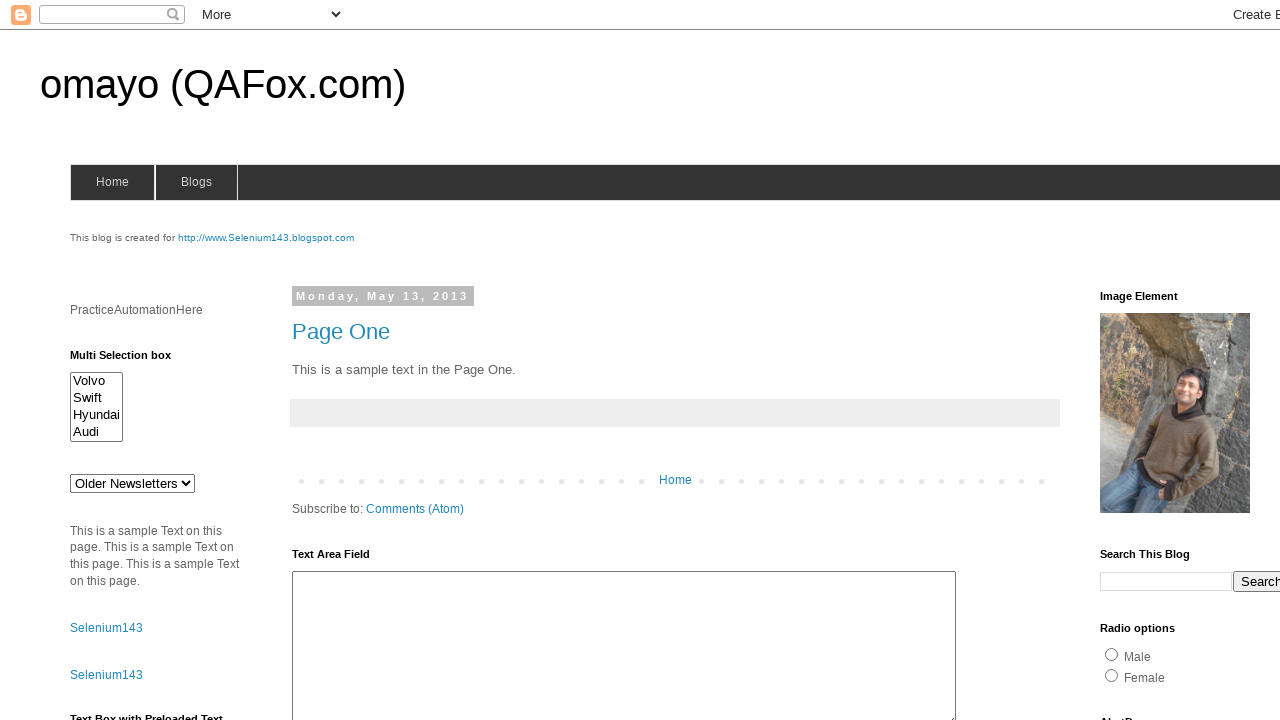

Clicked the alert button at (1154, 361) on #alert1
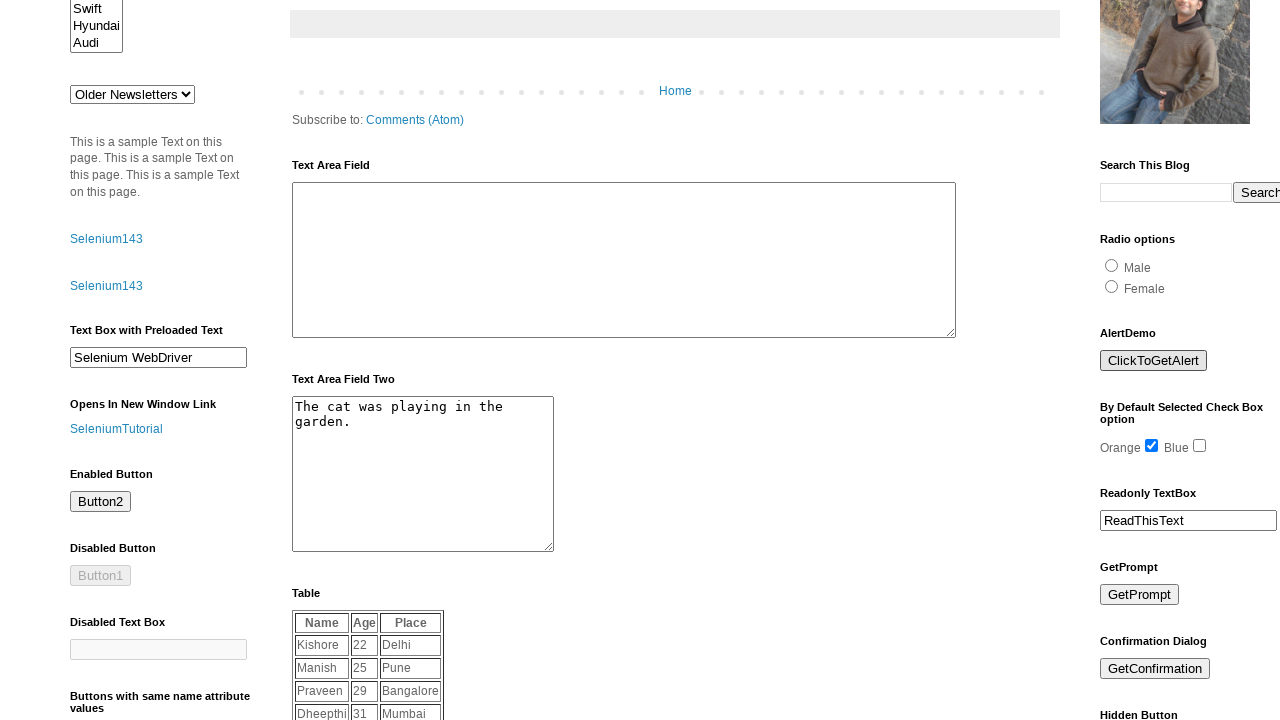

Set up dialog handler to accept alerts
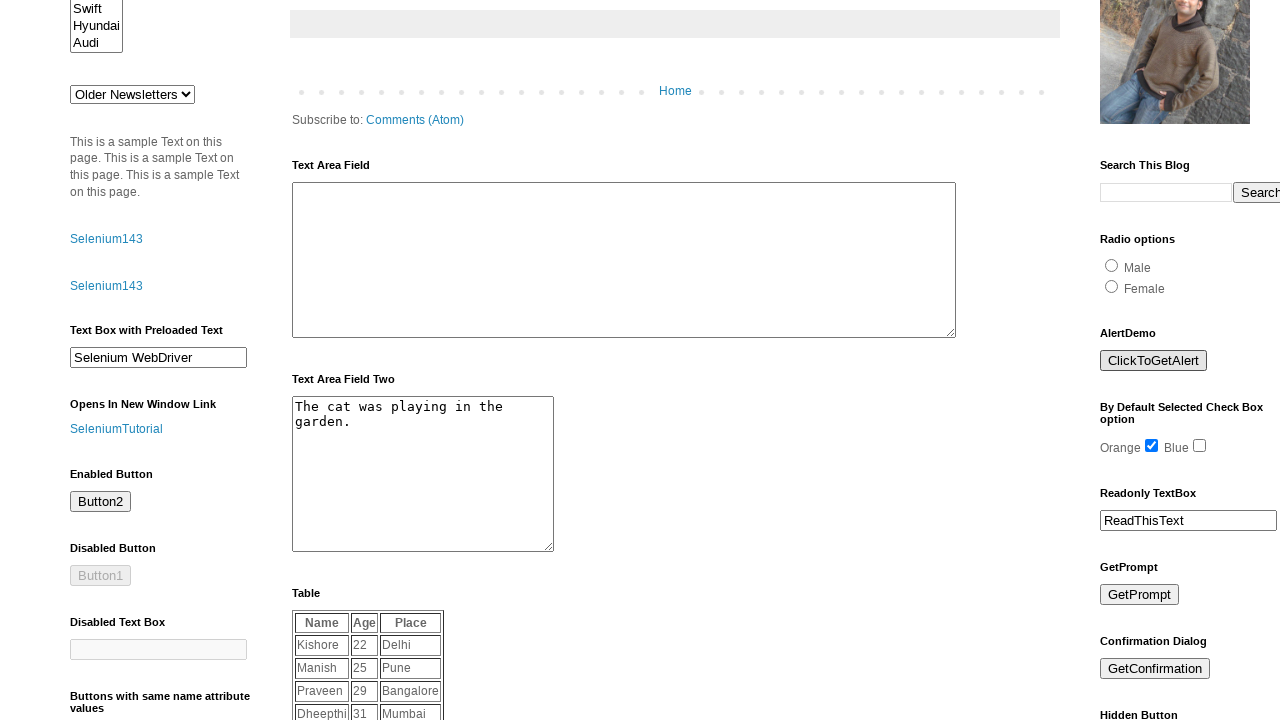

Waited 2 seconds for alert to be processed
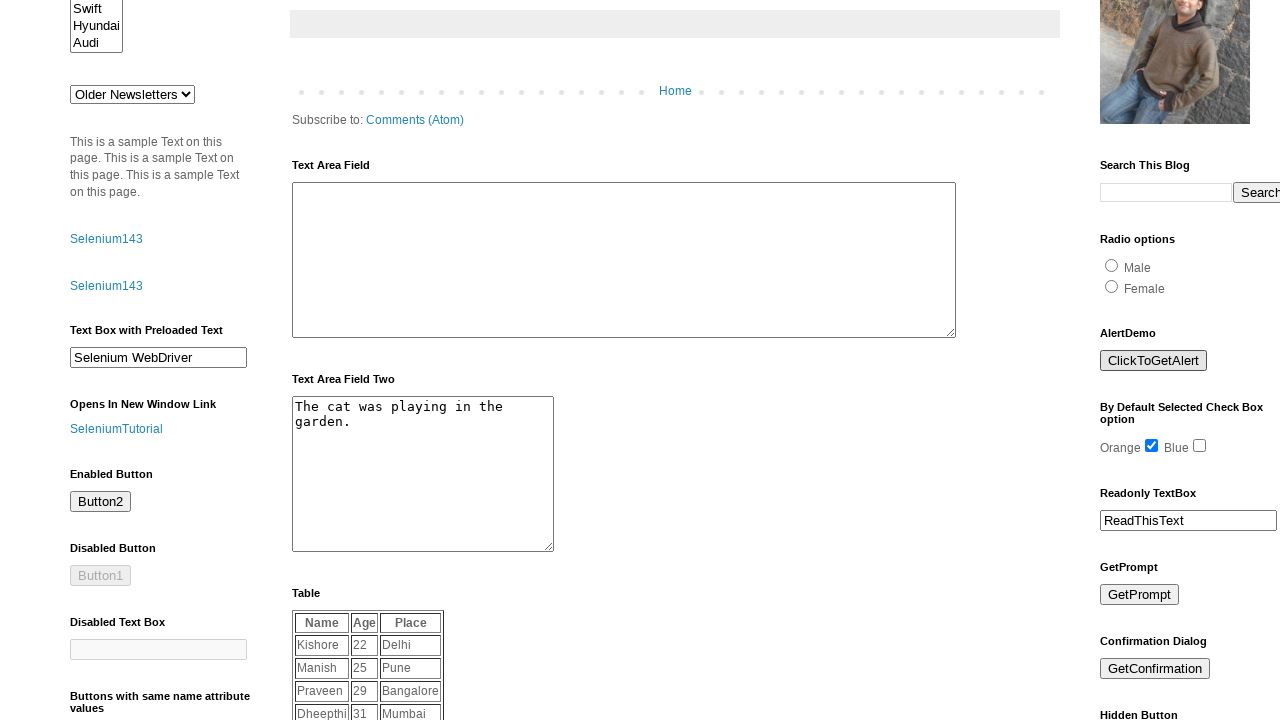

Verified multiselect element is present
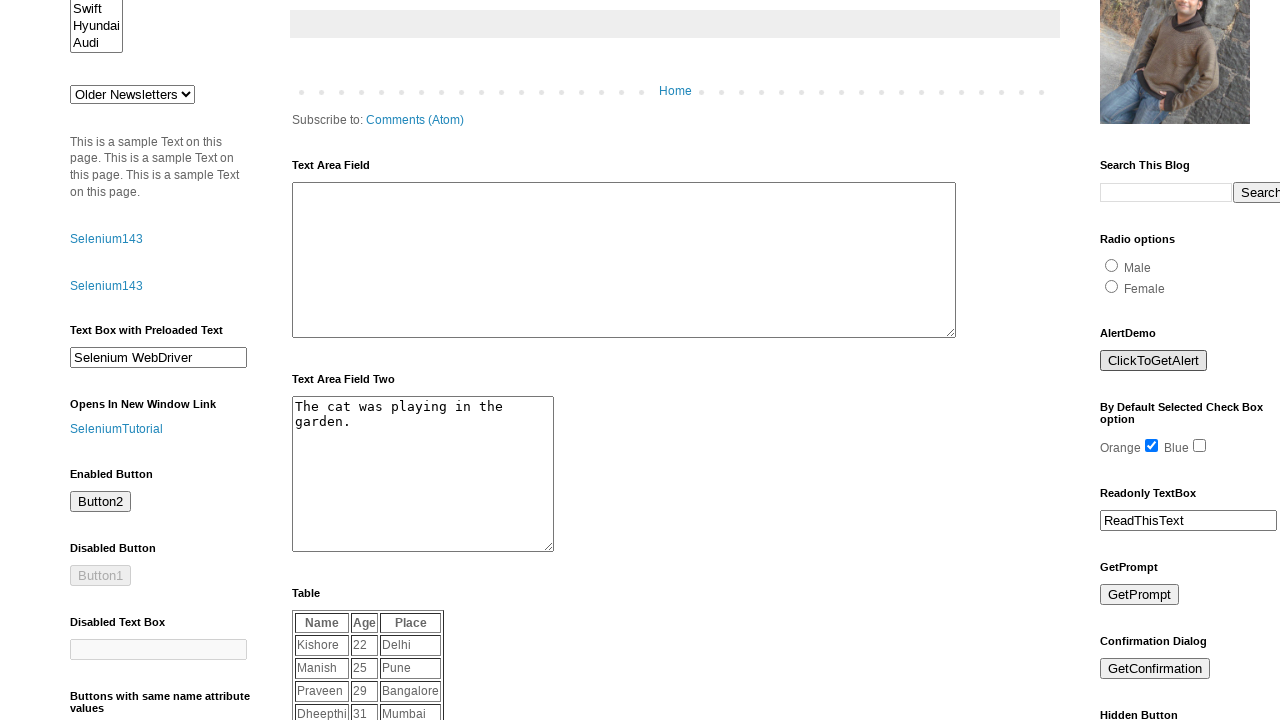

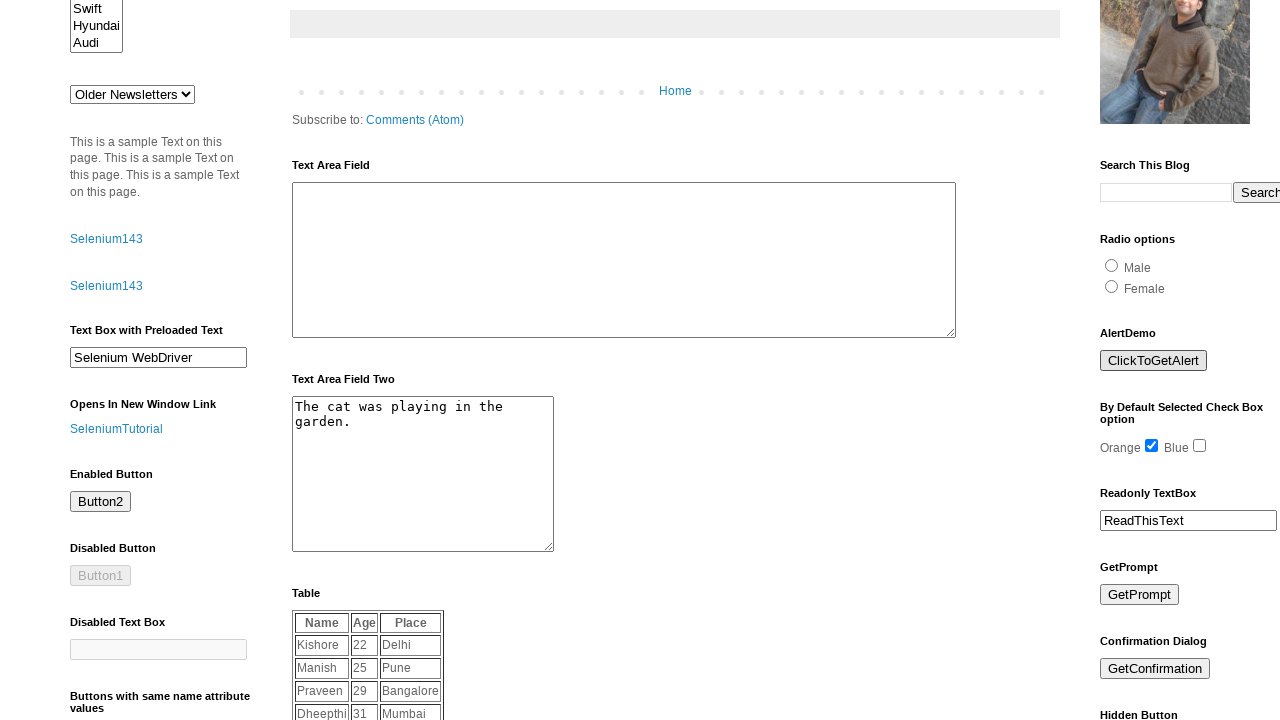